Tests right-click (context click) functionality on DemoQA by navigating to Elements > Buttons and performing a right-click action to verify the success message appears.

Starting URL: https://demoqa.com/

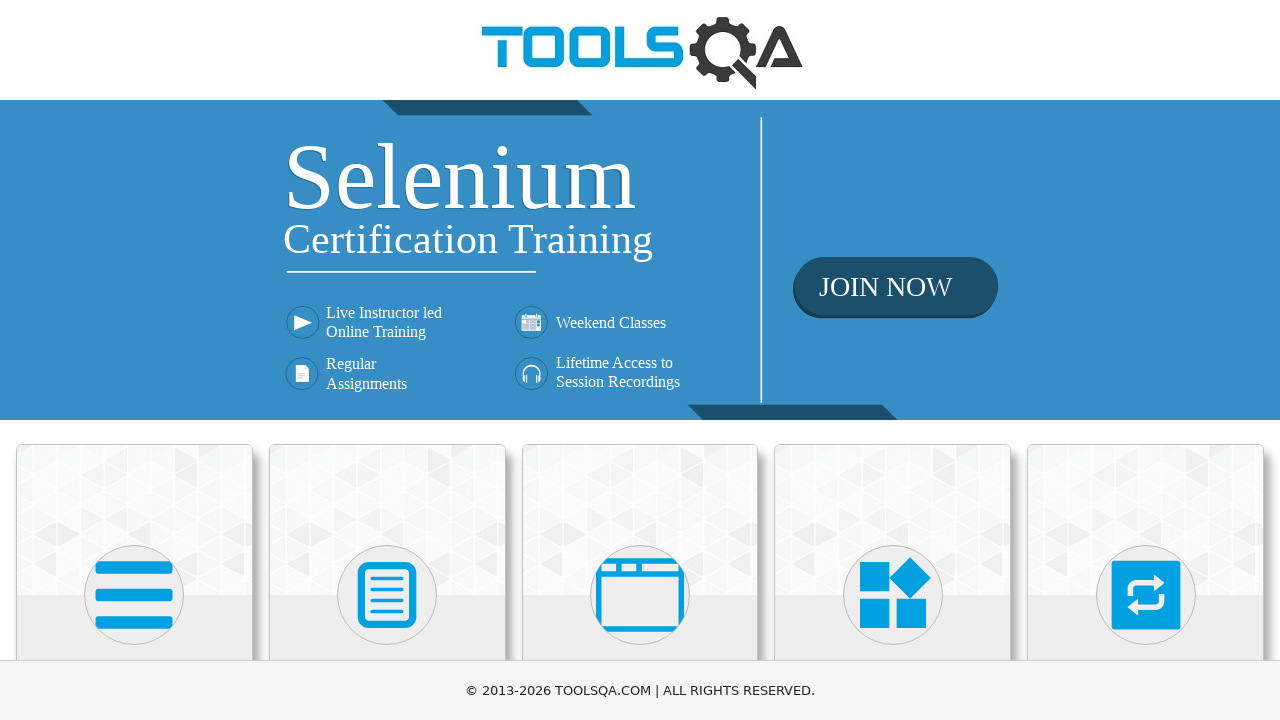

Clicked on Elements card at (134, 360) on xpath=//h5[text()='Elements']
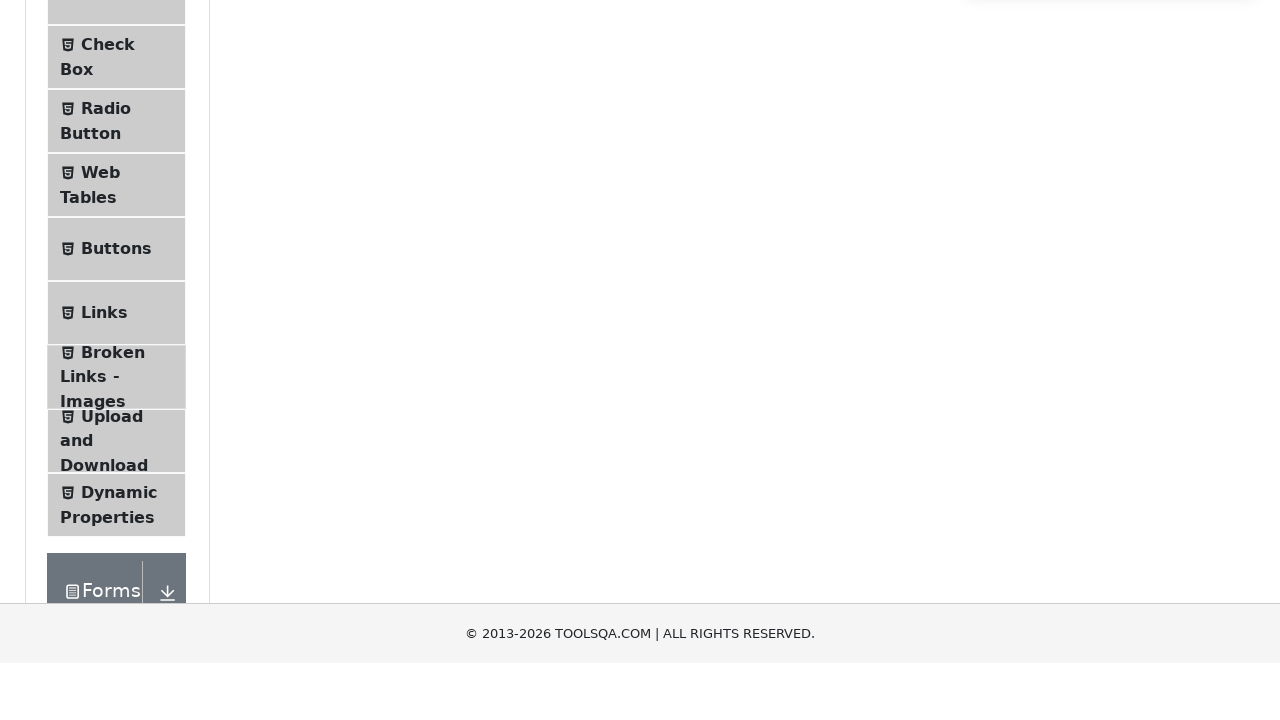

Clicked on Buttons menu item at (116, 517) on xpath=//span[@class='text' and text()='Buttons']
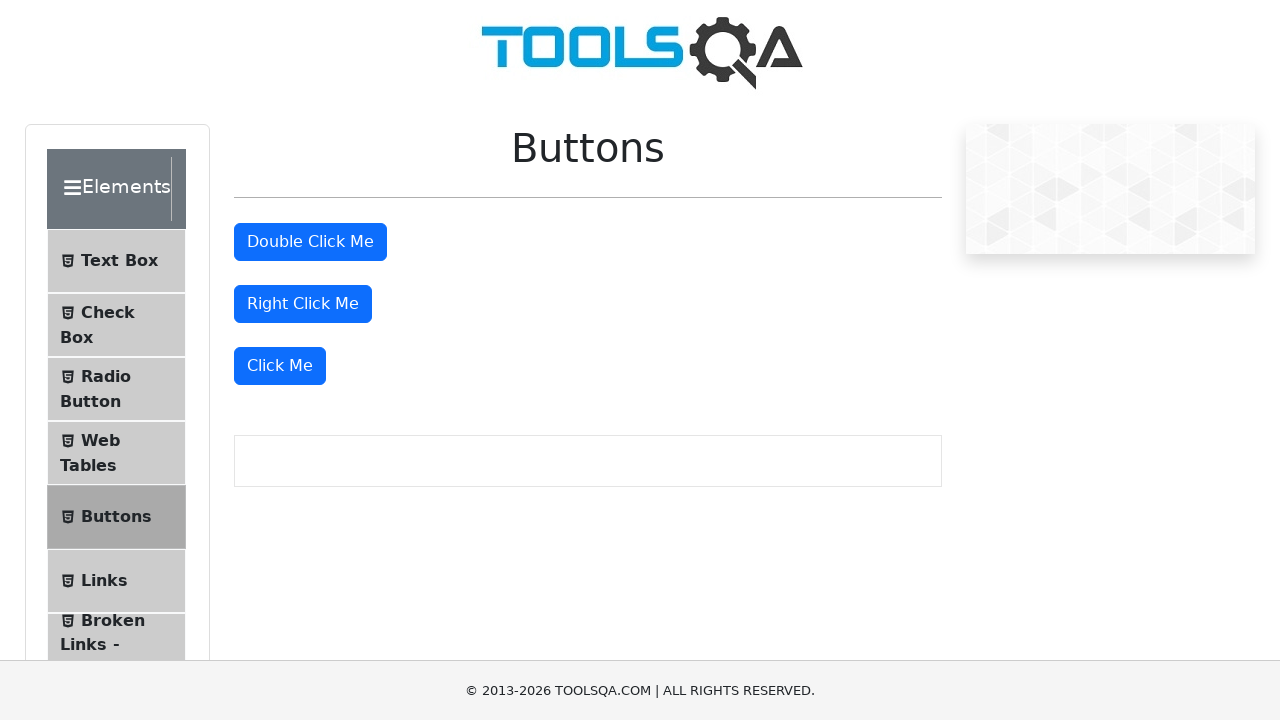

Right-clicked on the button element at (303, 304) on #rightClickBtn
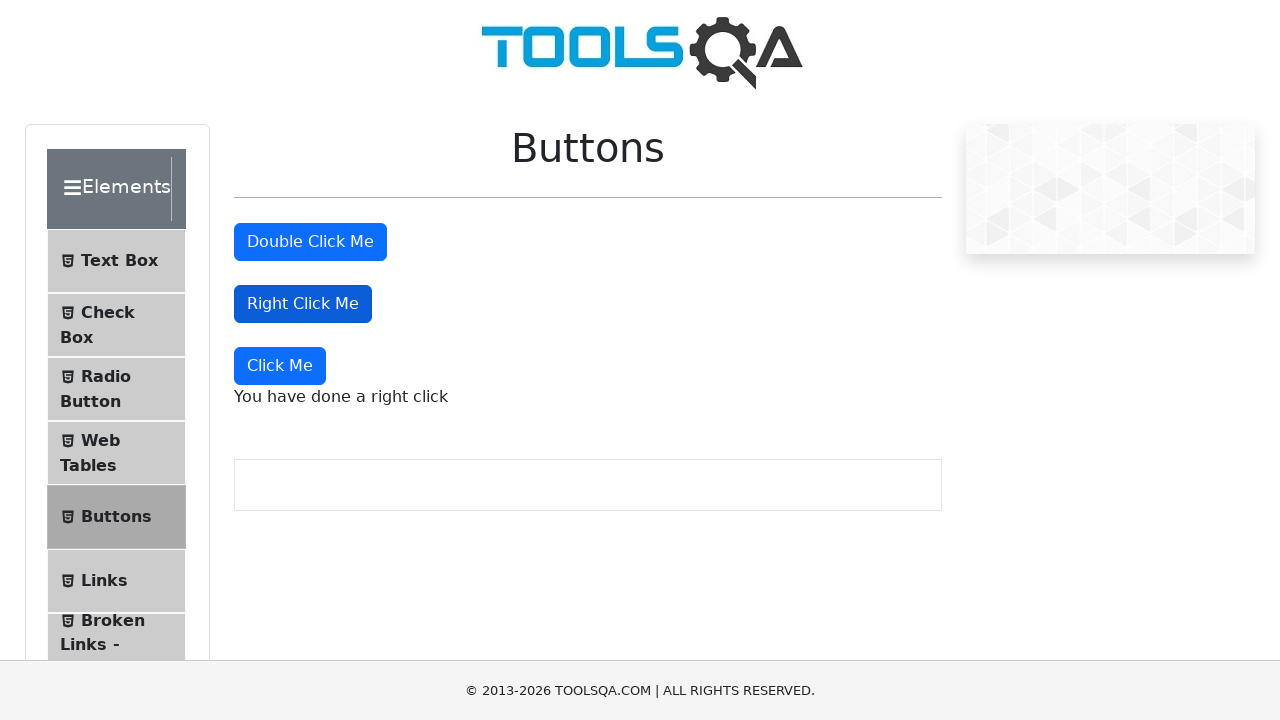

Right-click success message appeared
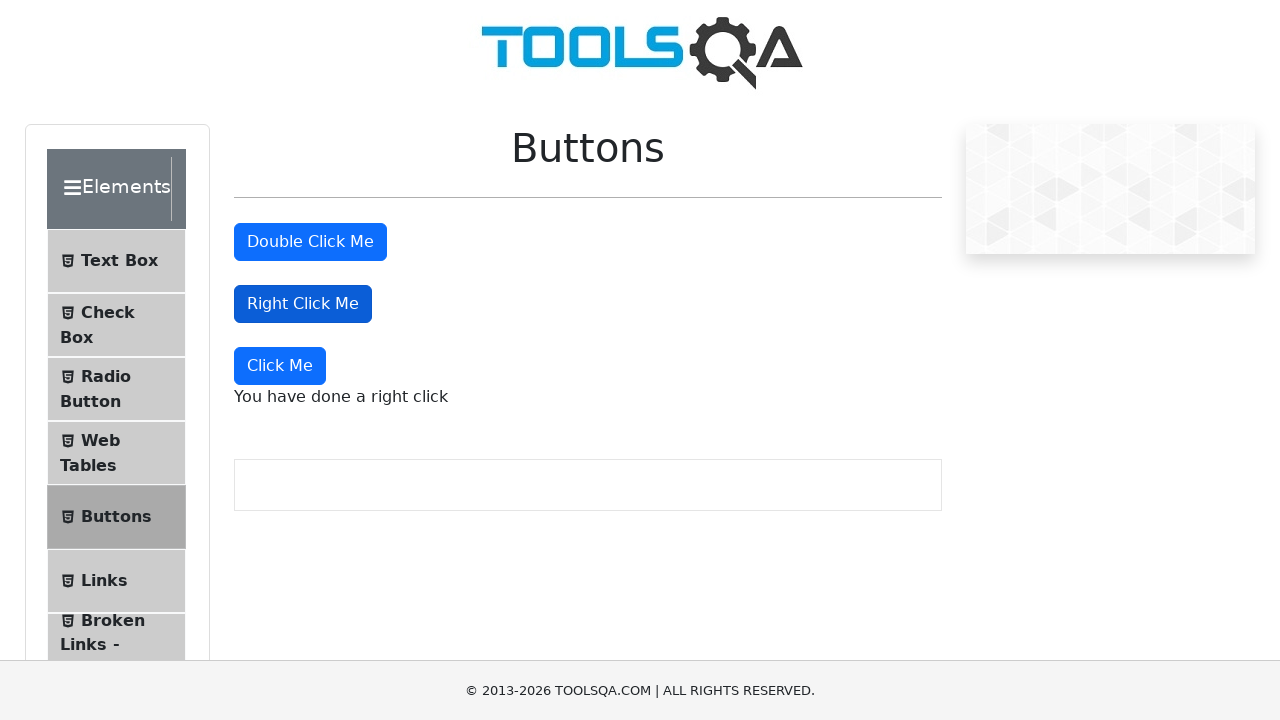

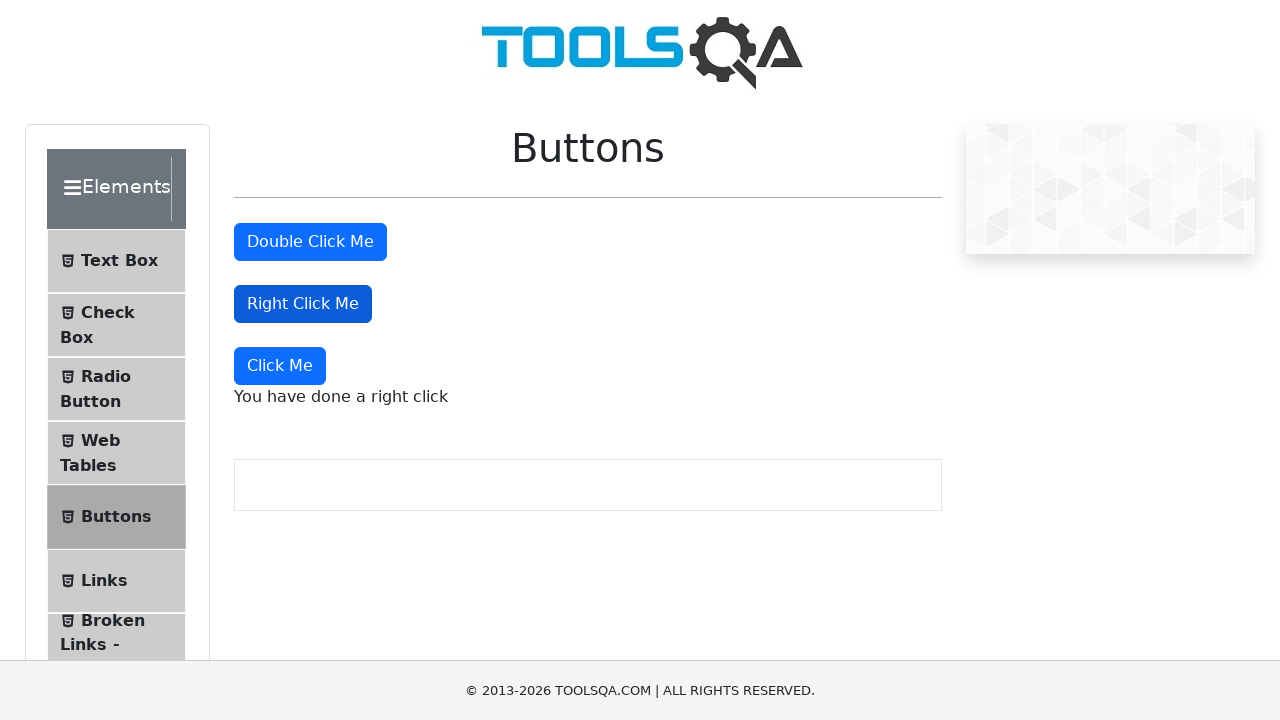